Tests explicit wait for alert by clicking timed alert button and accepting the alert when it appears

Starting URL: https://demoqa.com/alerts

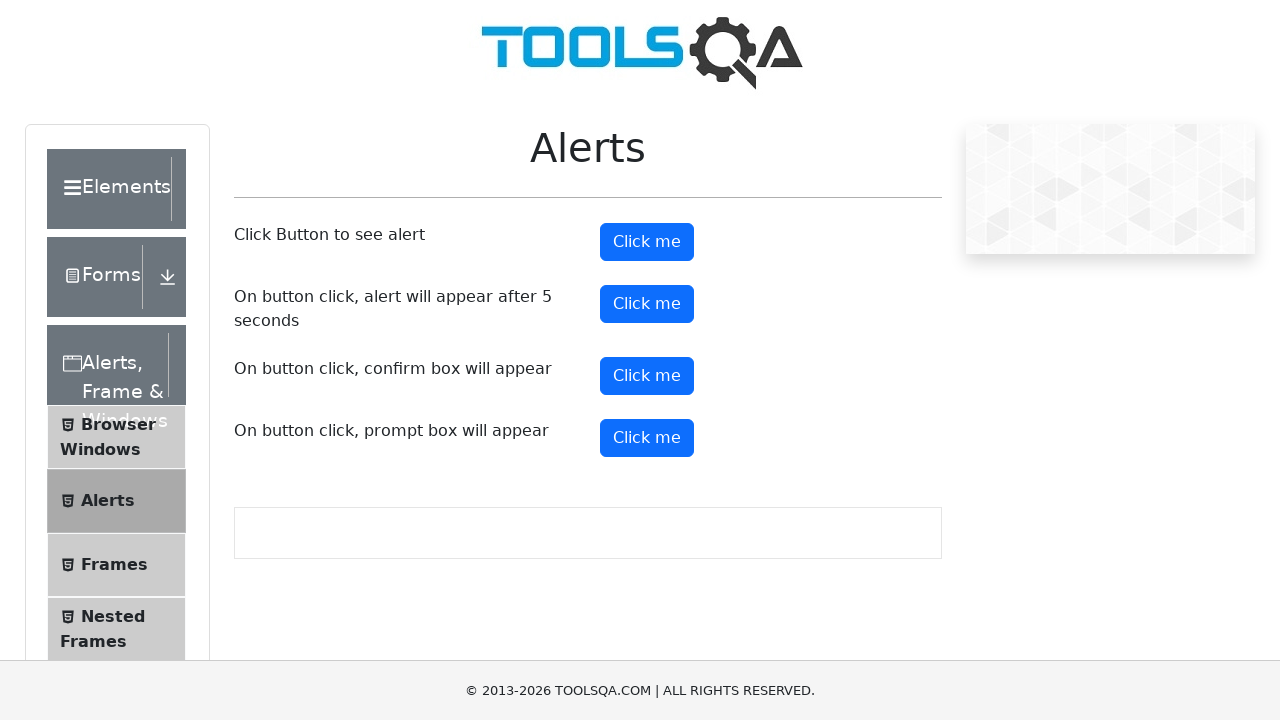

Scrolled down 350px to view timed alert button
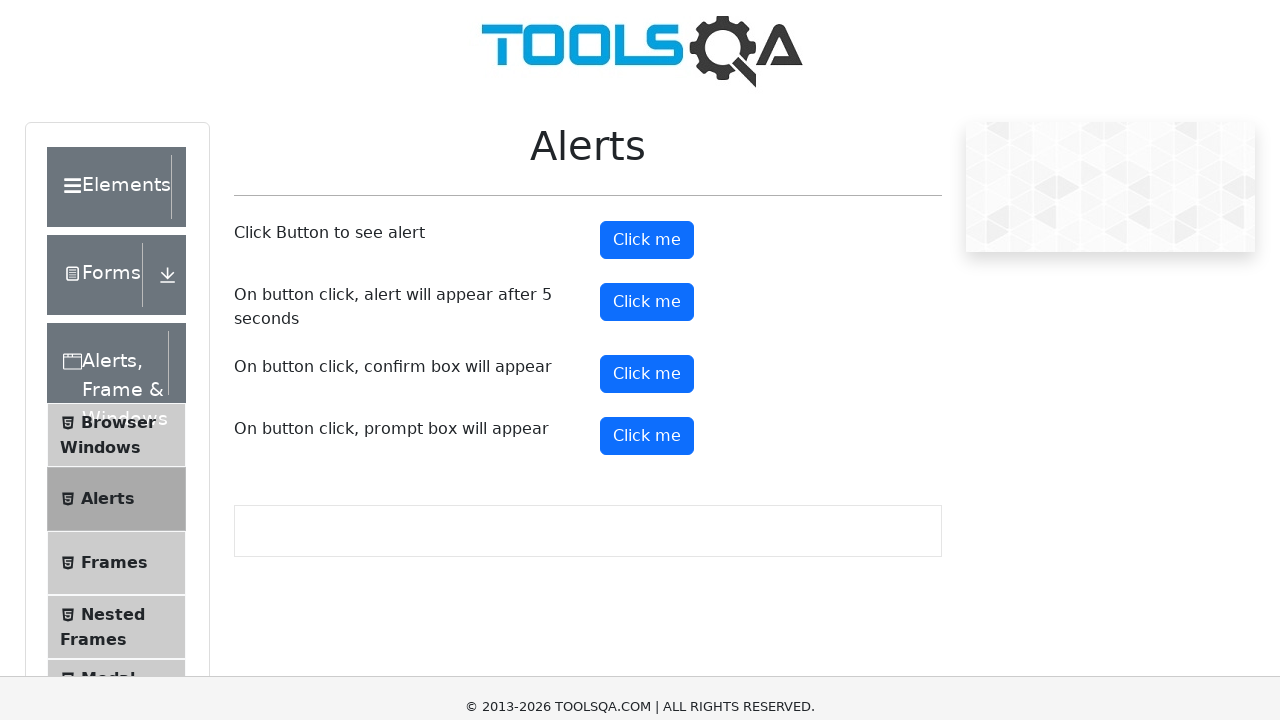

Set up dialog handler to automatically accept alerts
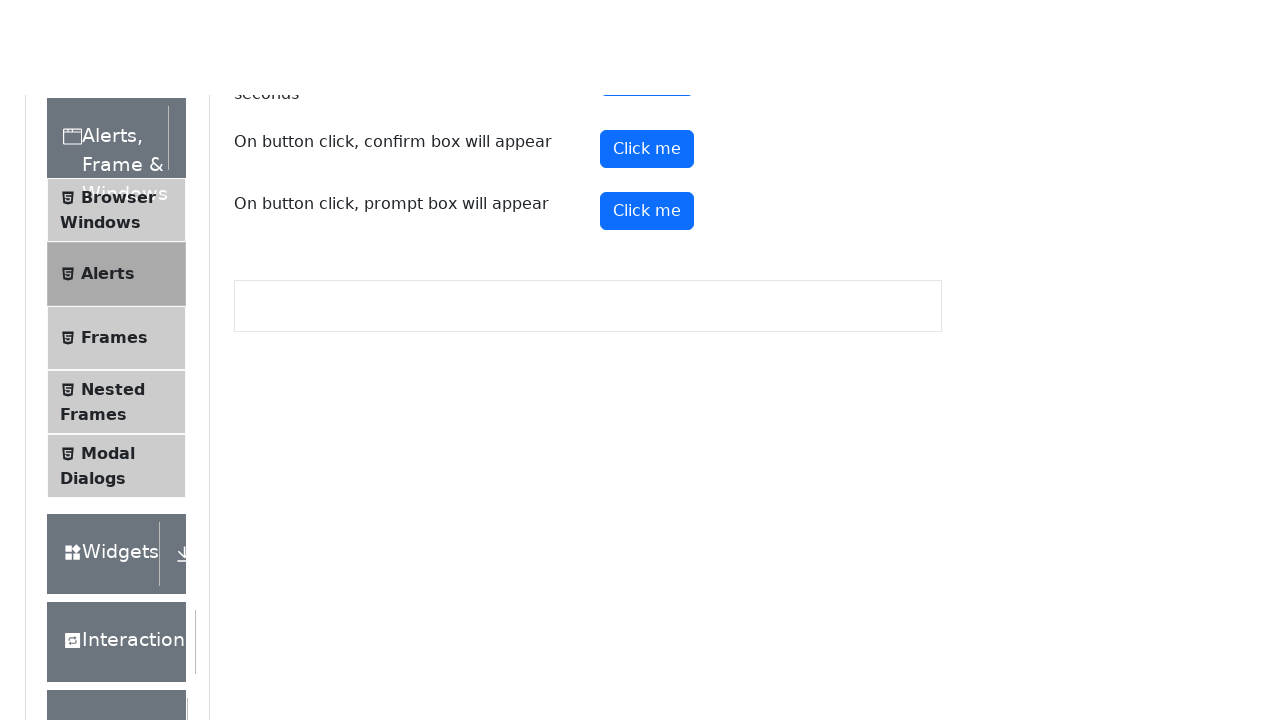

Waited for timed alert button to become visible
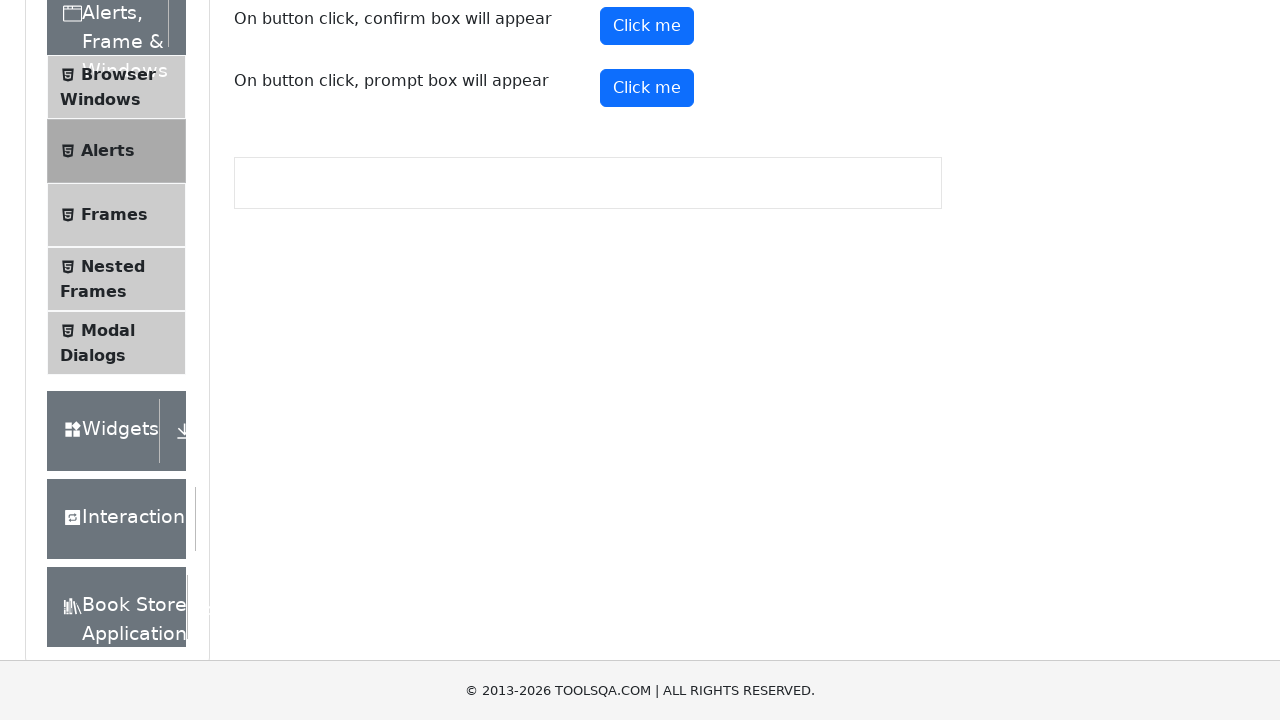

Clicked the timed alert button at (647, 304) on button#timerAlertButton
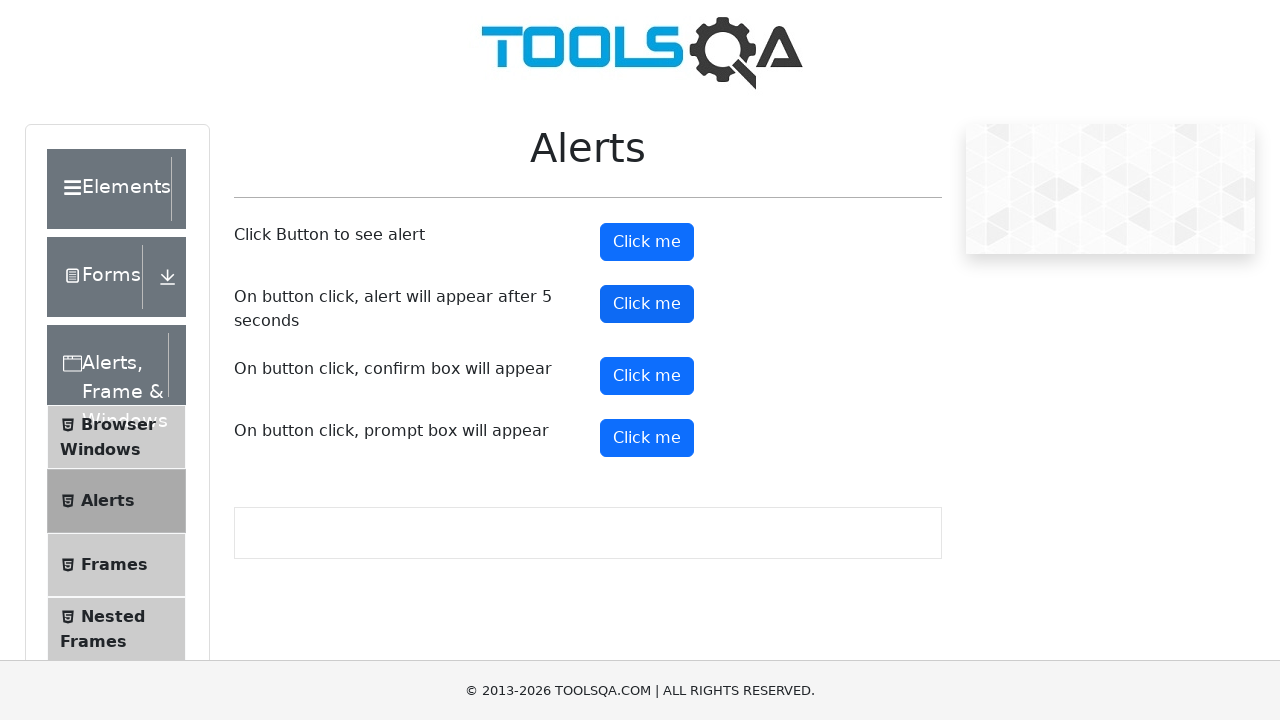

Waited 6 seconds for alert to appear and be automatically accepted
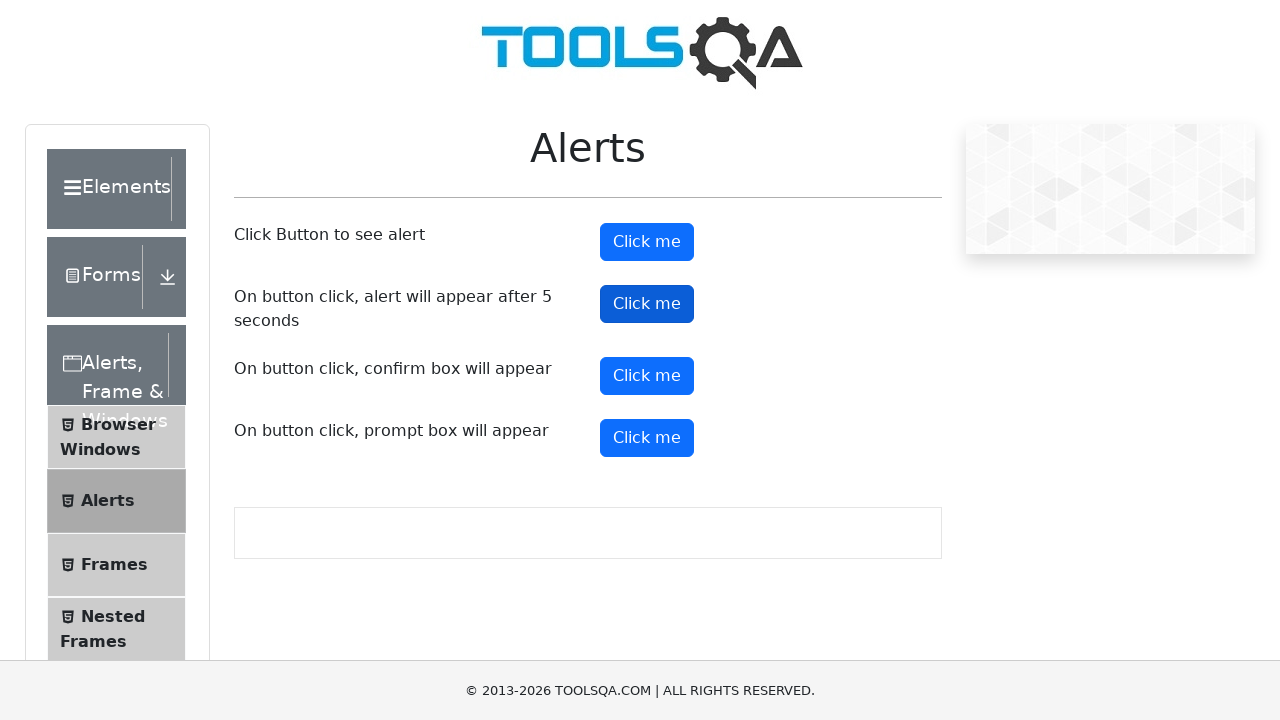

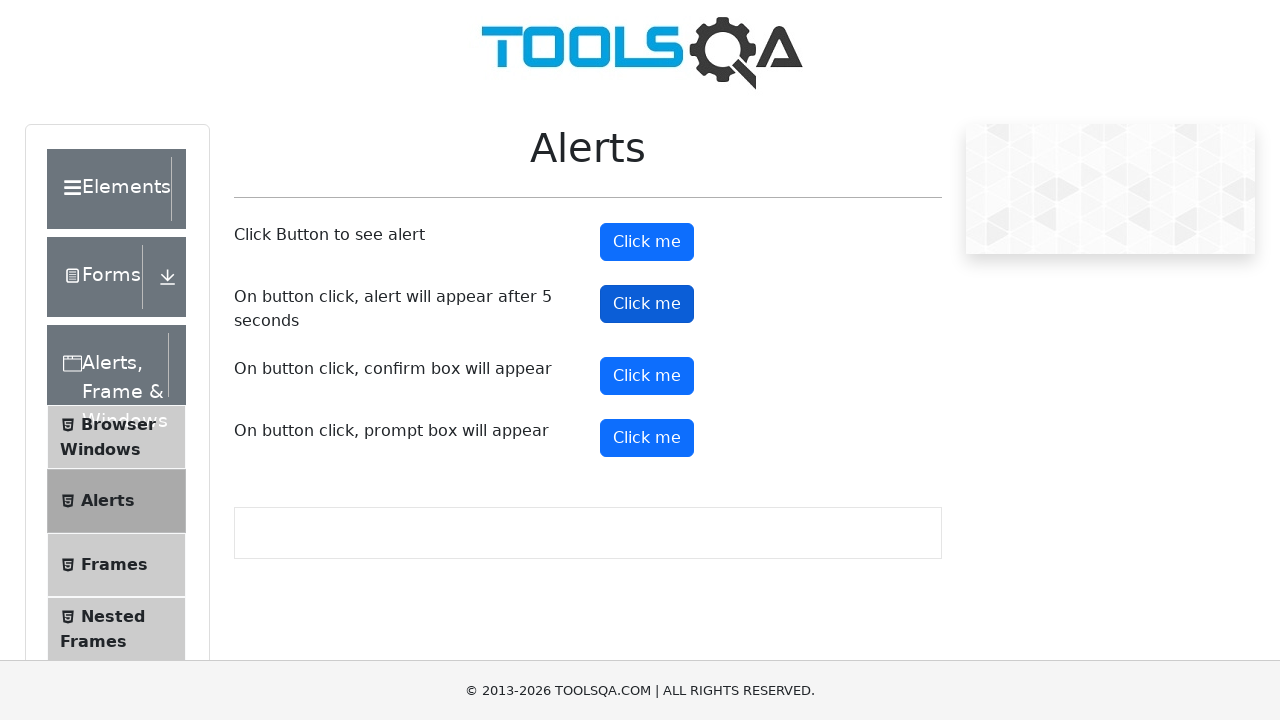